Tests the percent calculator page by entering a value "10" into the first input field and verifying the input is accepted

Starting URL: http://www.calculator.net/percent-calculator.htmll

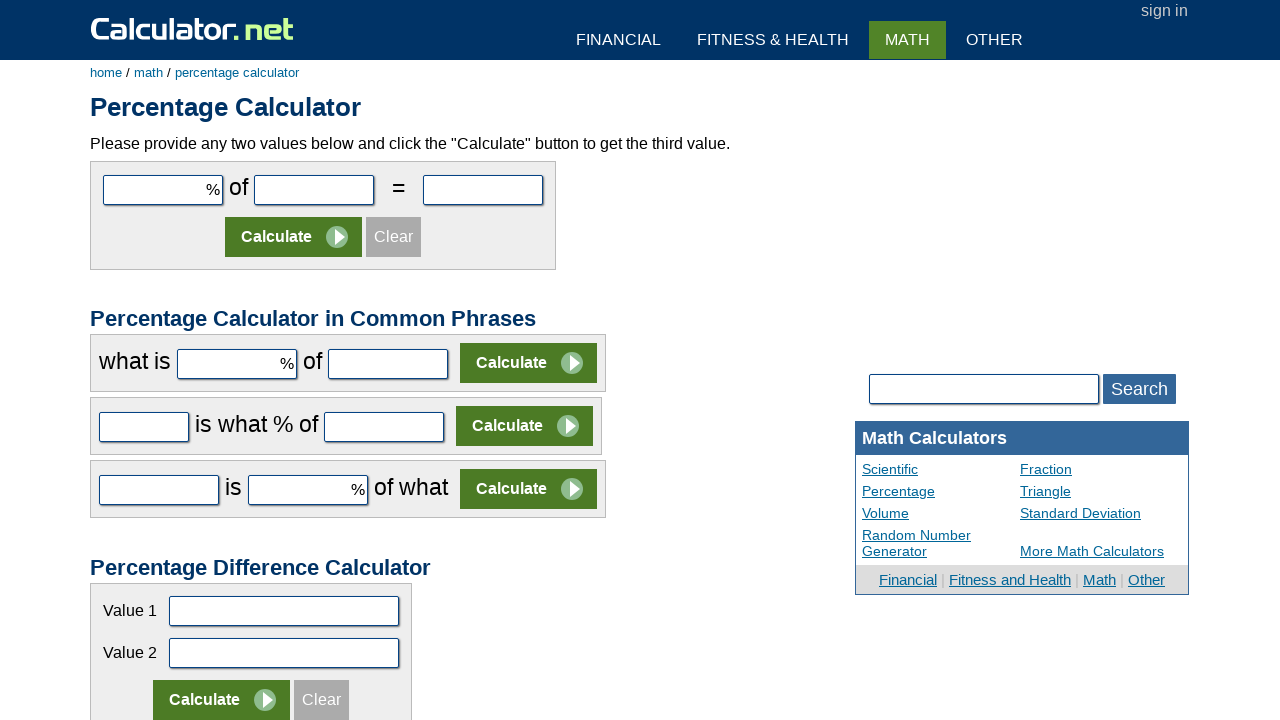

Filled first input field with value '10' in percent calculator on #cpar1
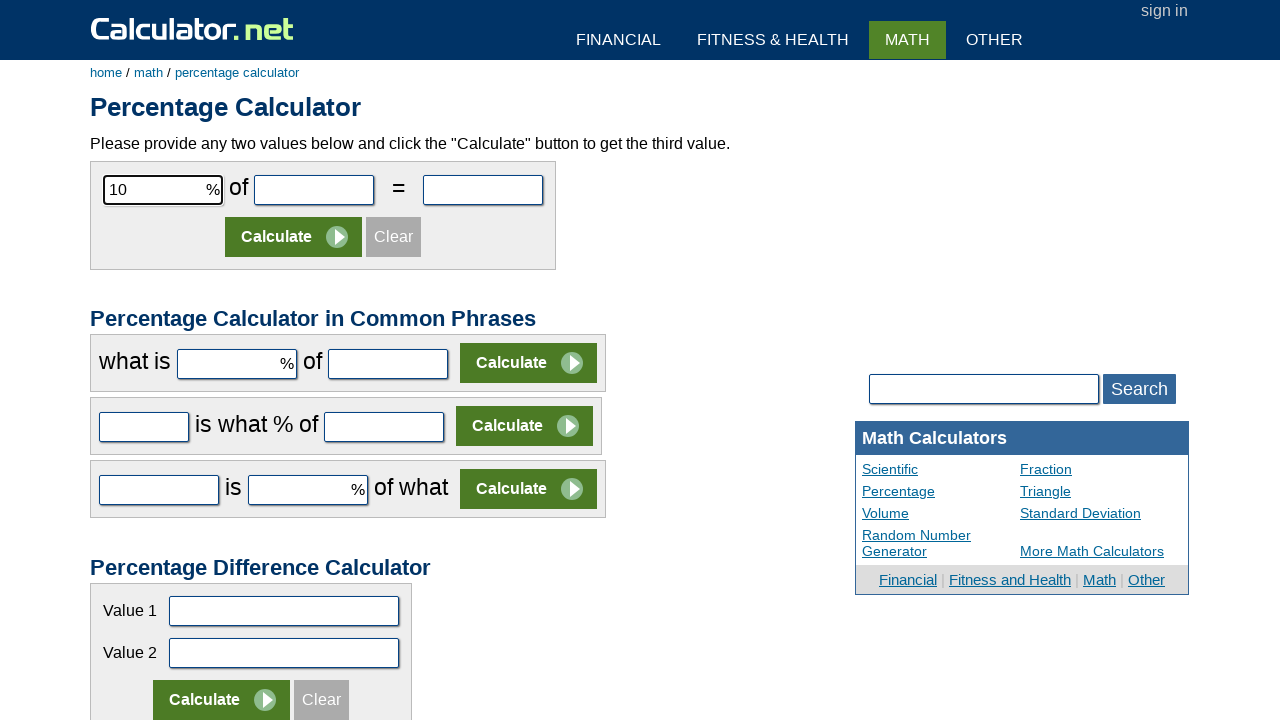

Waited 1000ms for input to be processed
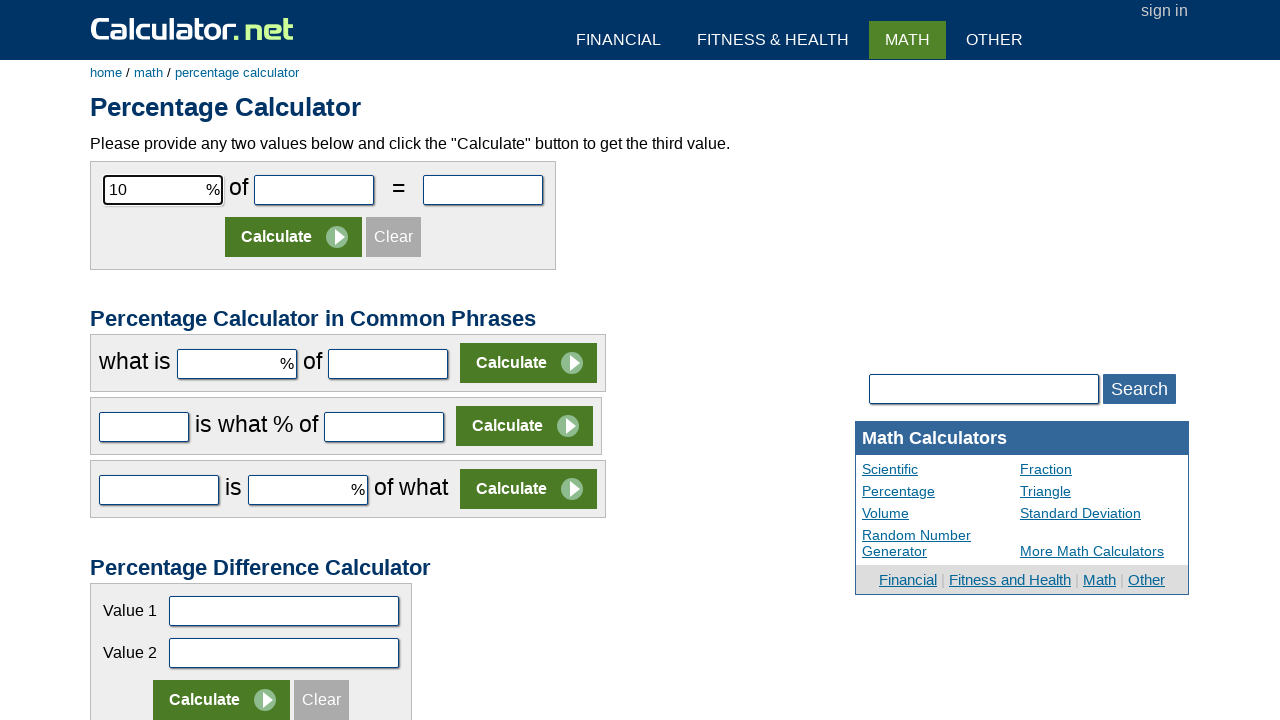

Retrieved value from first input field: 
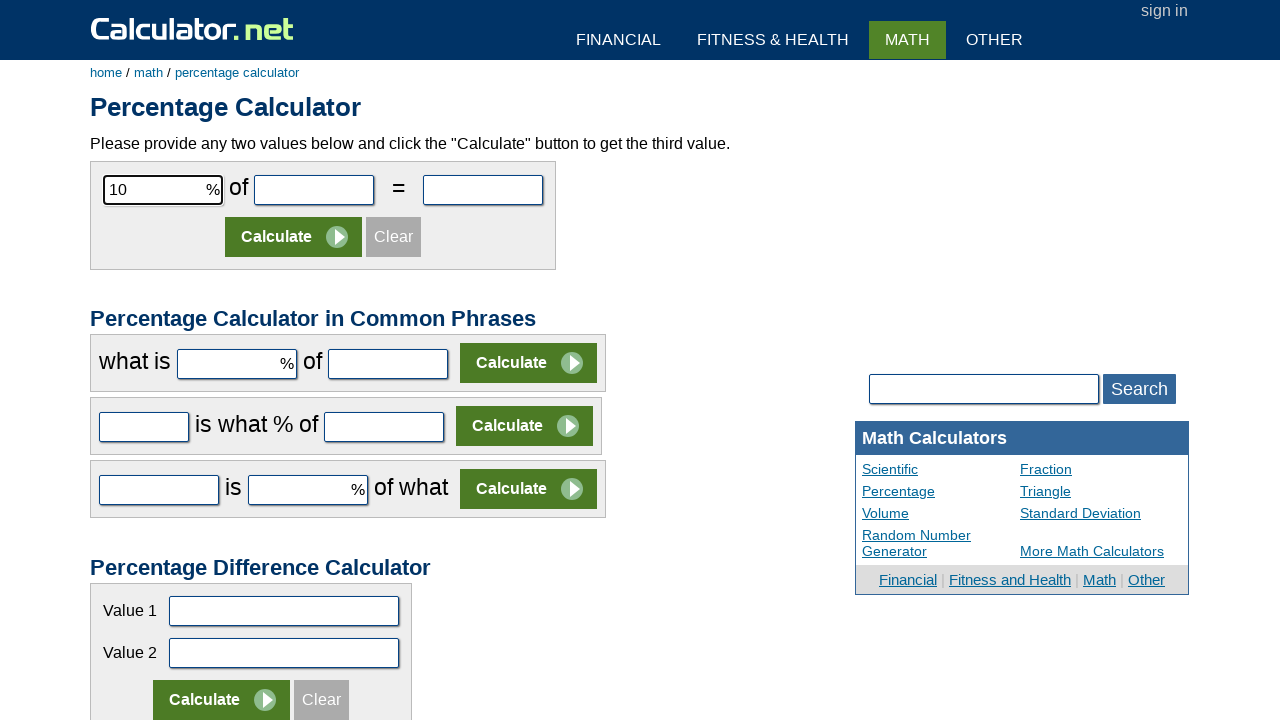

Verified input field contains expected value: 
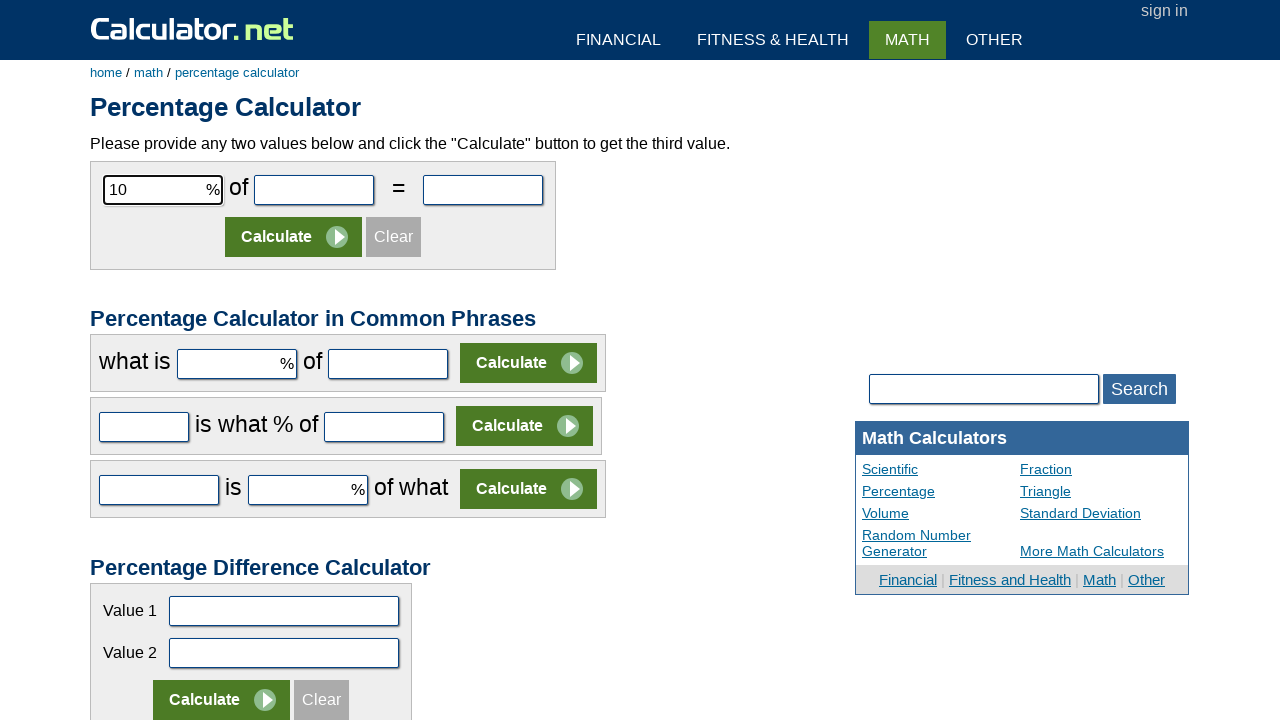

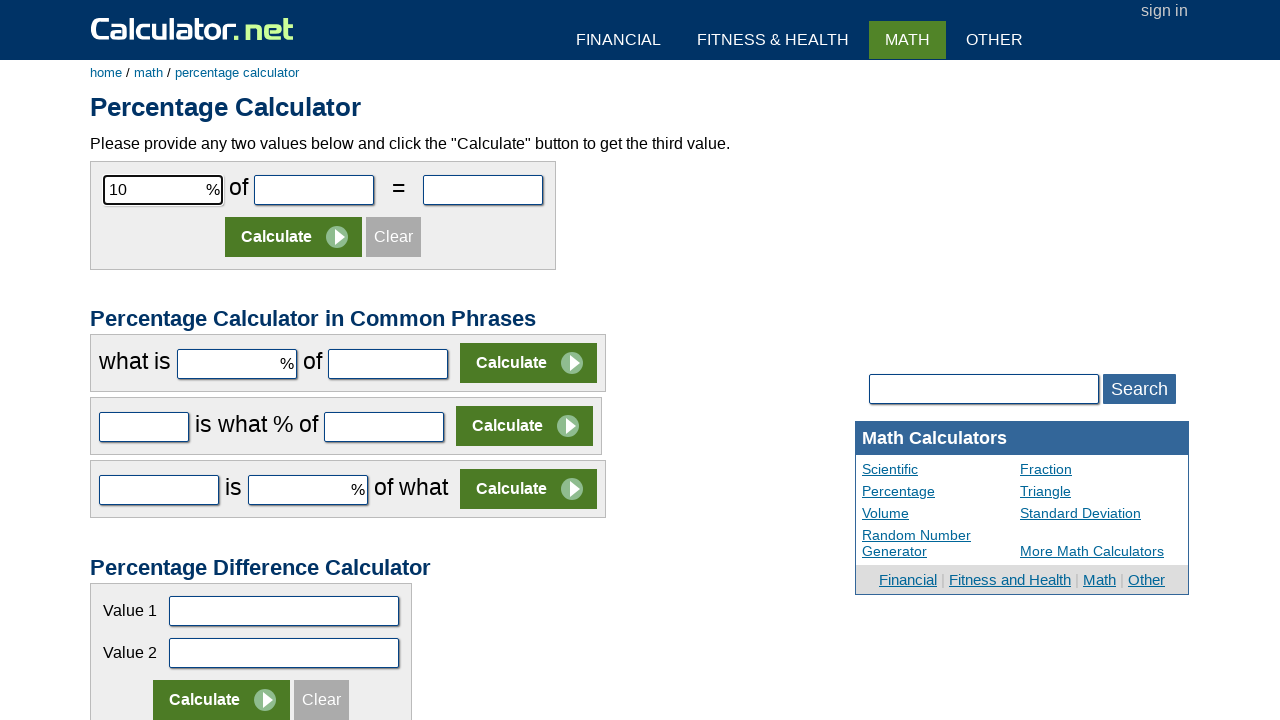